Tests multi-select dropdown functionality by selecting and deselecting multiple options using different methods

Starting URL: https://www.letskodeit.com/practice

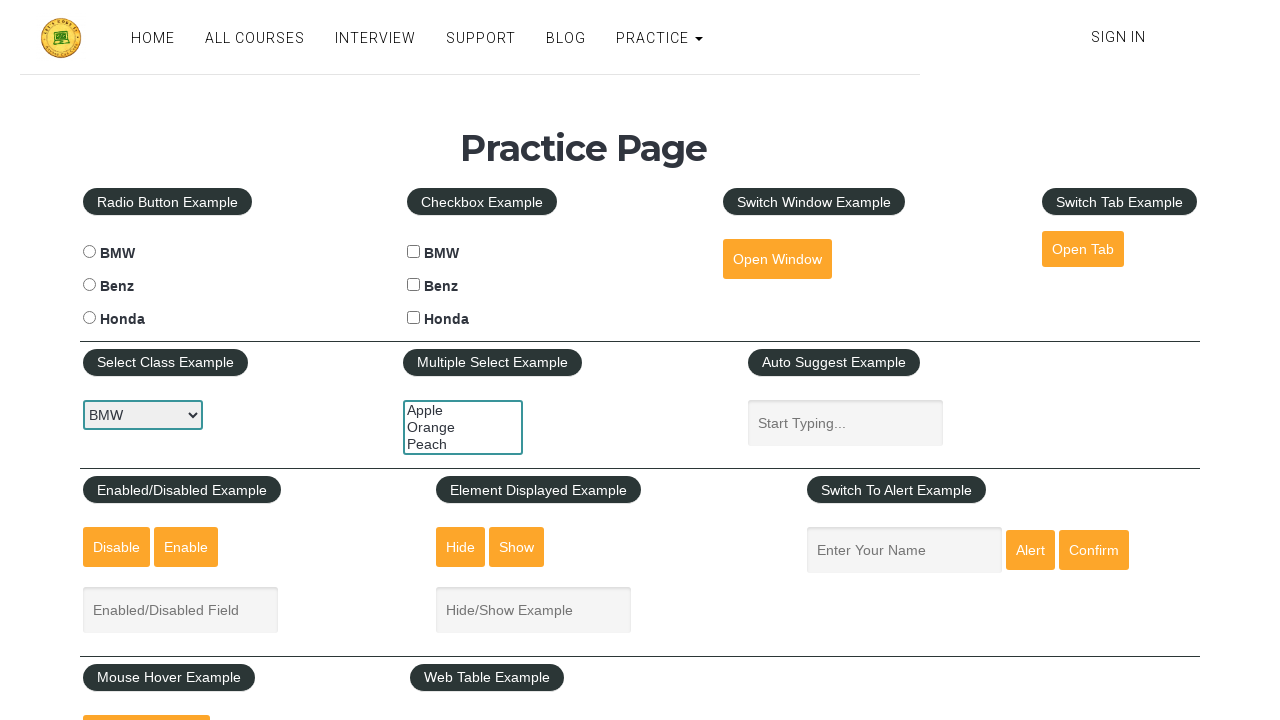

Located multi-select dropdown element
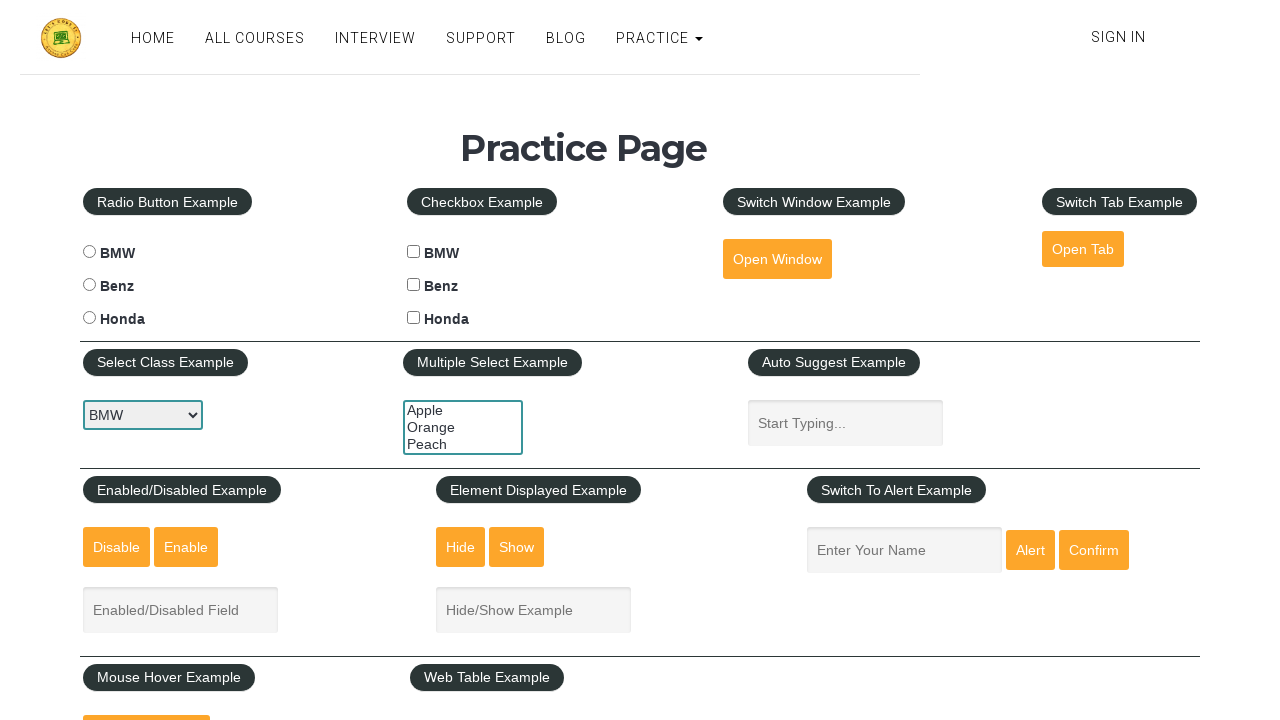

Selected 'orange' option by value on select#multiple-select-example
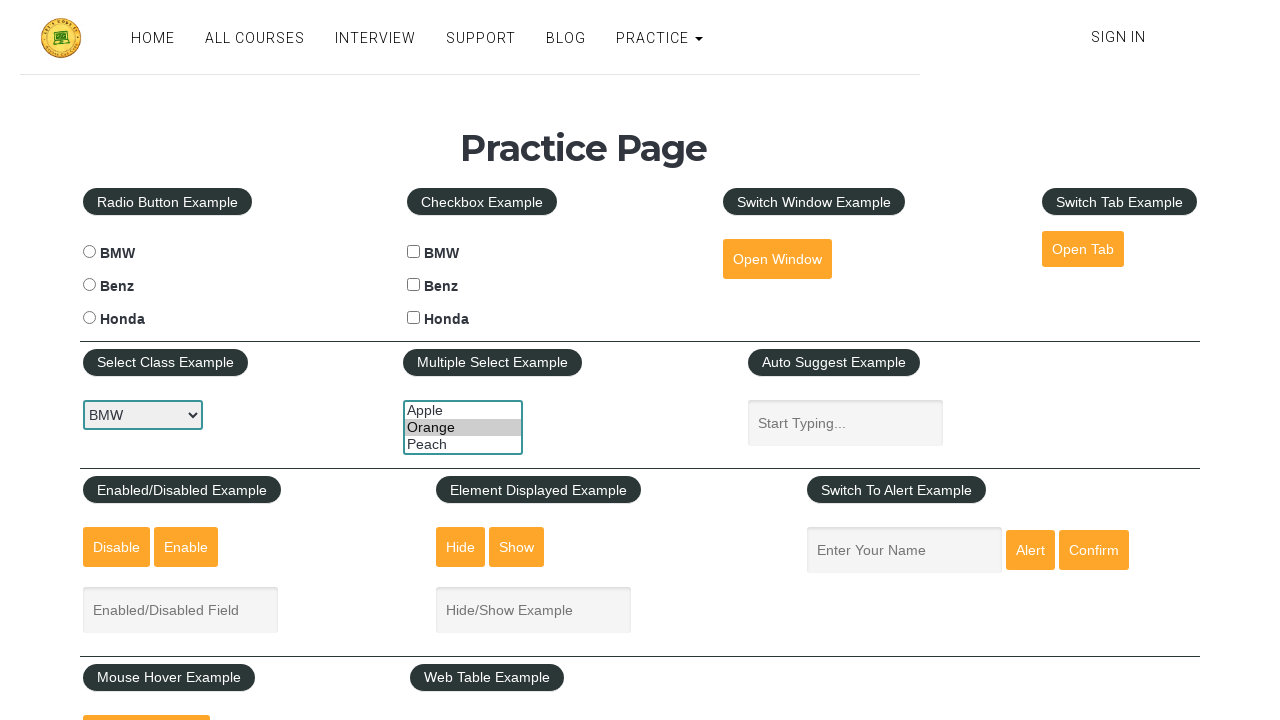

Attempted to deselect 'orange' option on select#multiple-select-example
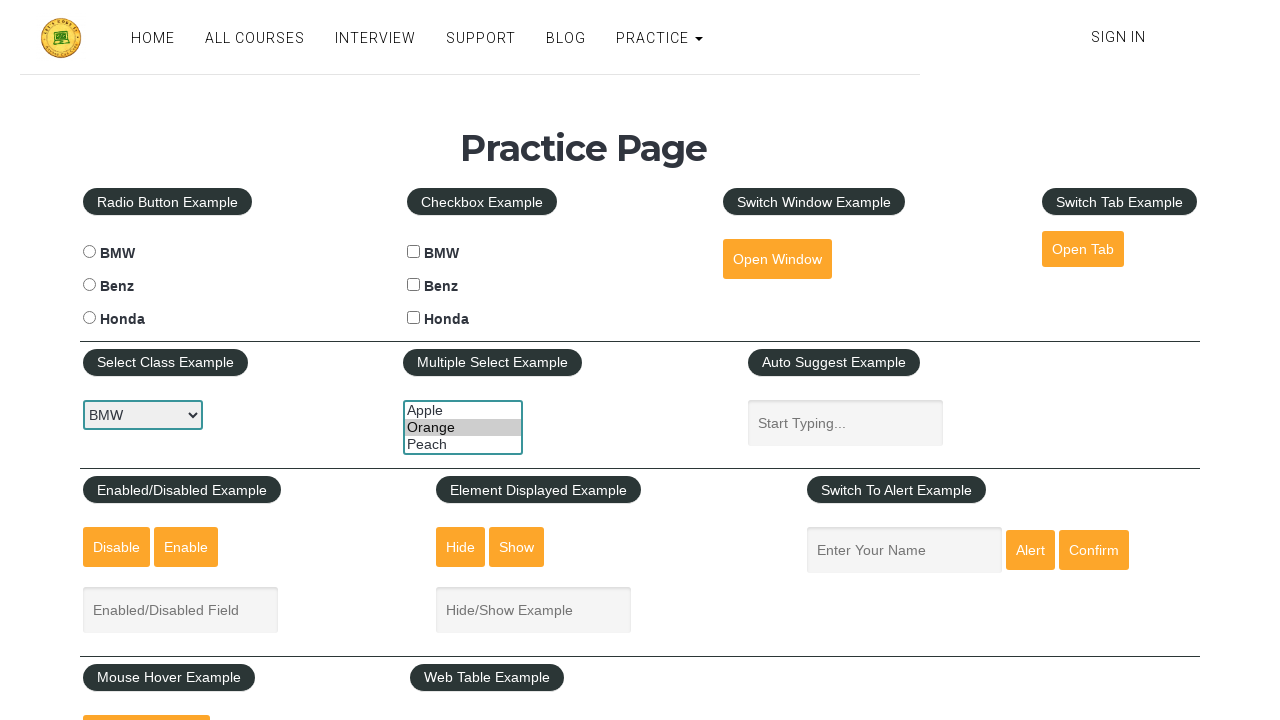

Selected option at index 0 (Apple) on select#multiple-select-example
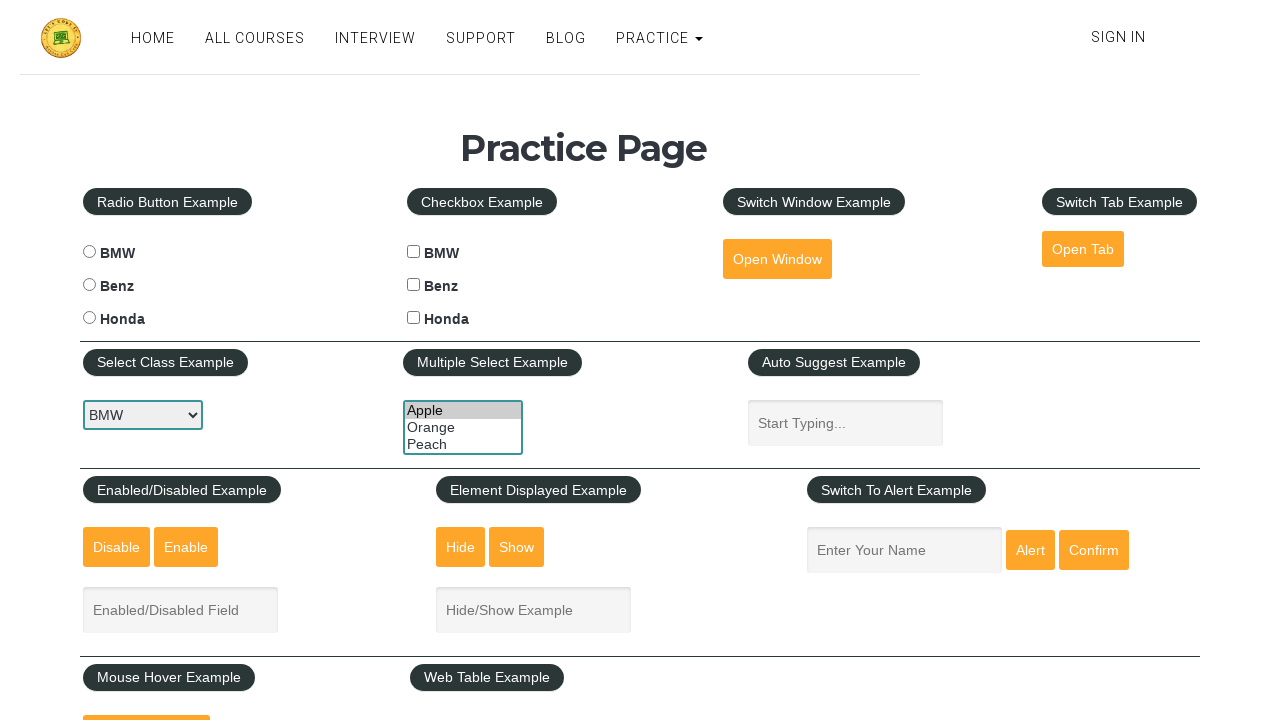

Selected 'Peach' option by visible text on select#multiple-select-example
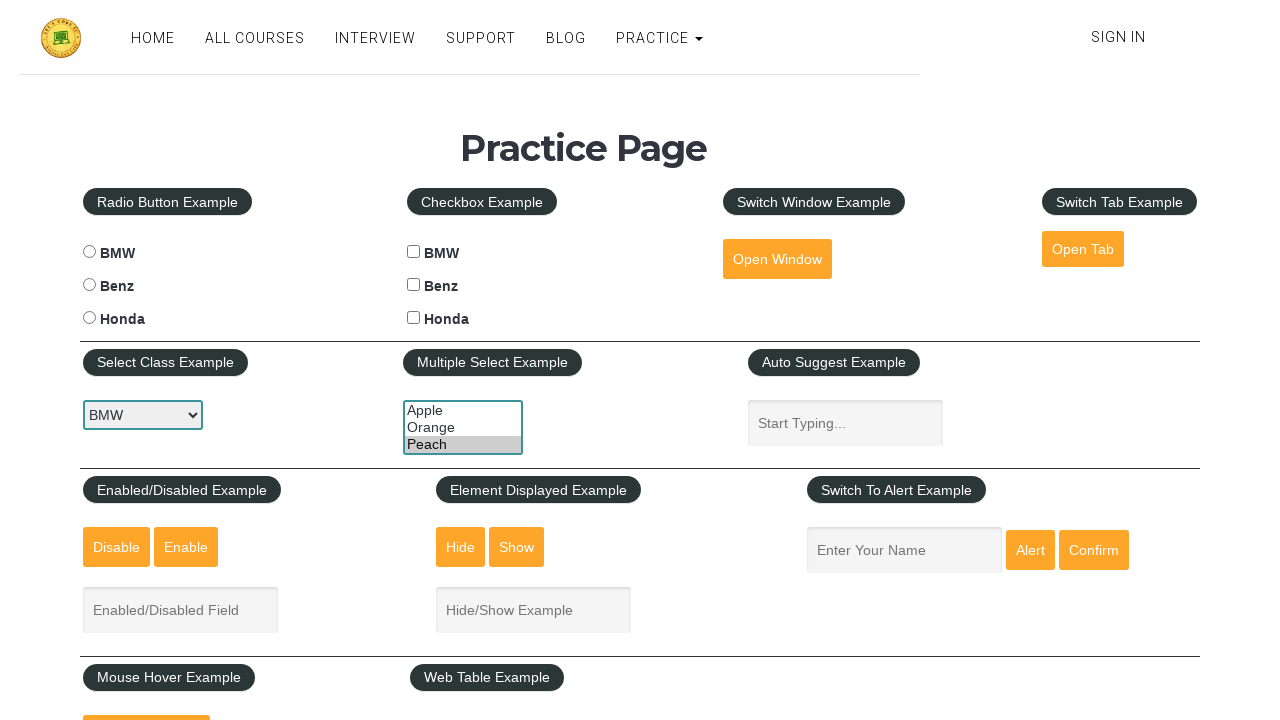

Retrieved all selected options from dropdown
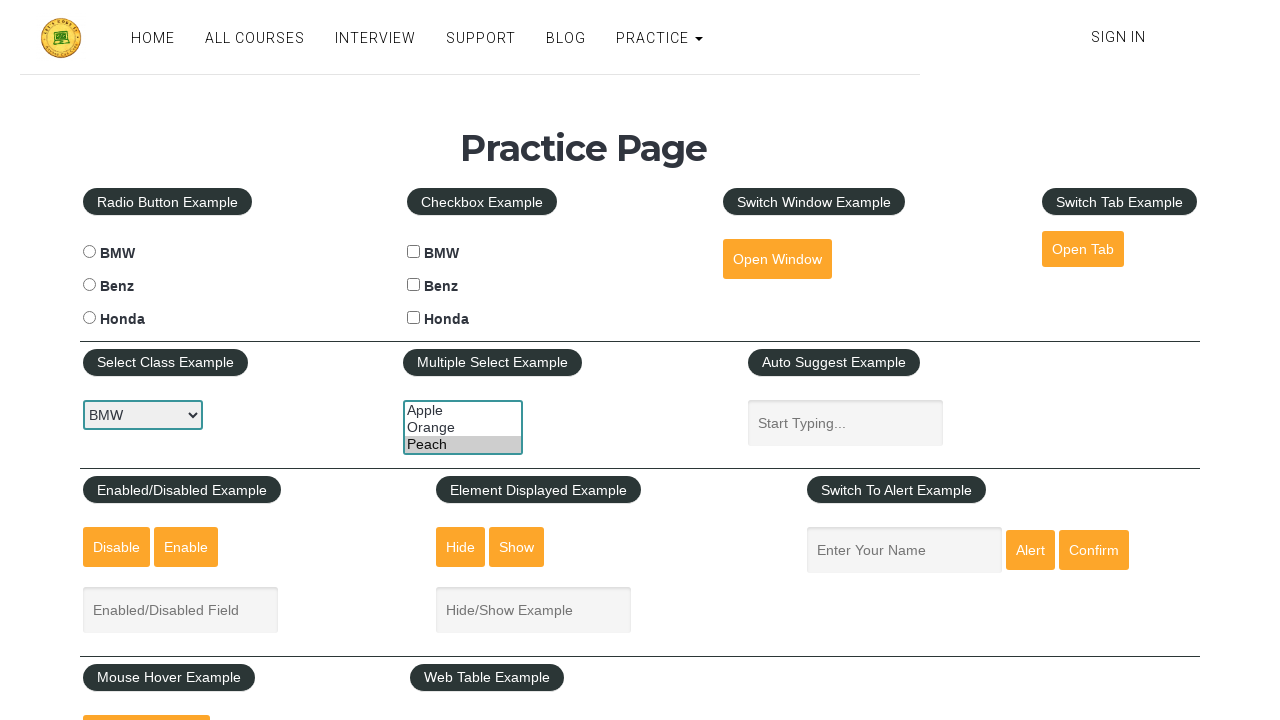

Printed selected option: Peach
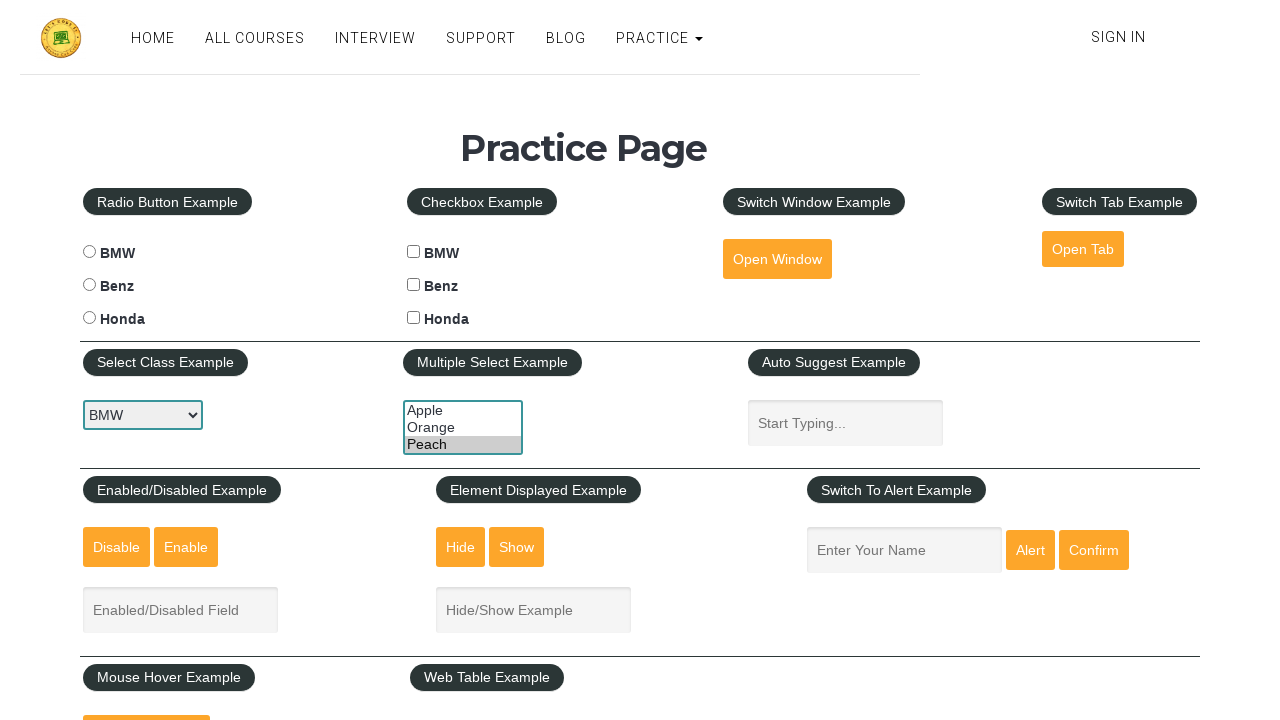

Deselected all options by setting selectedIndex to -1
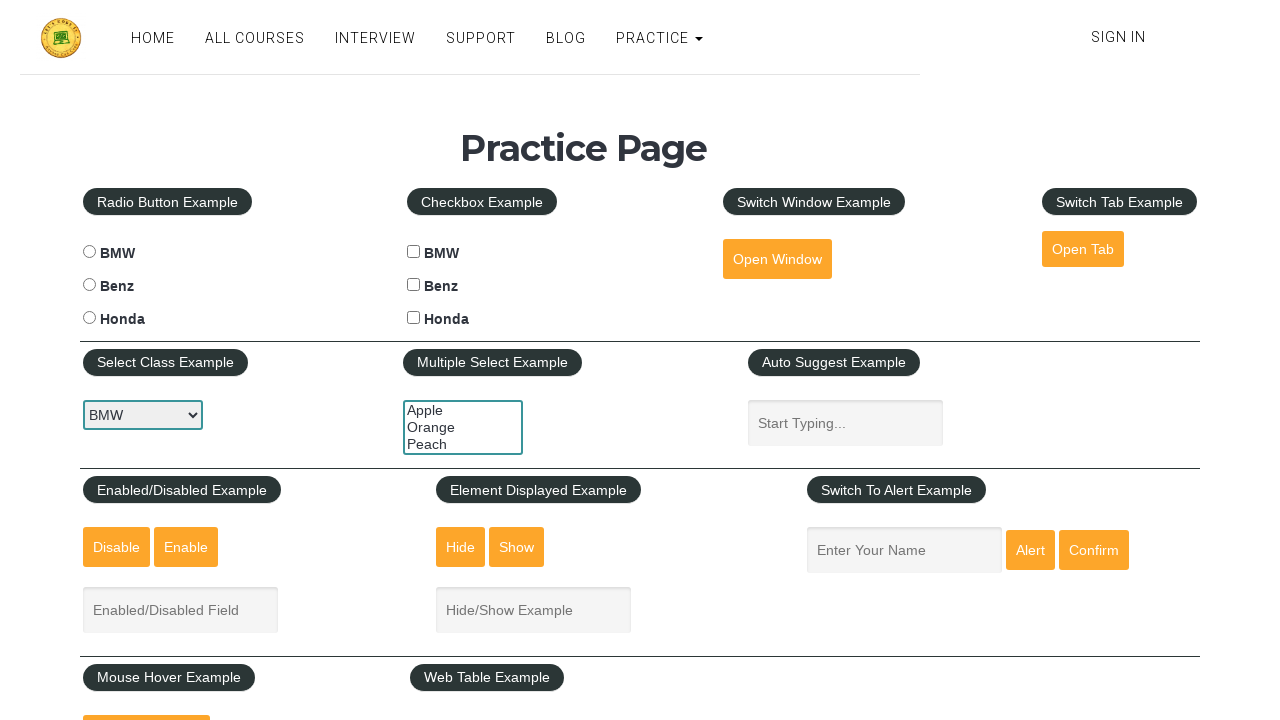

Cleared all selections by selecting empty array on select#multiple-select-example
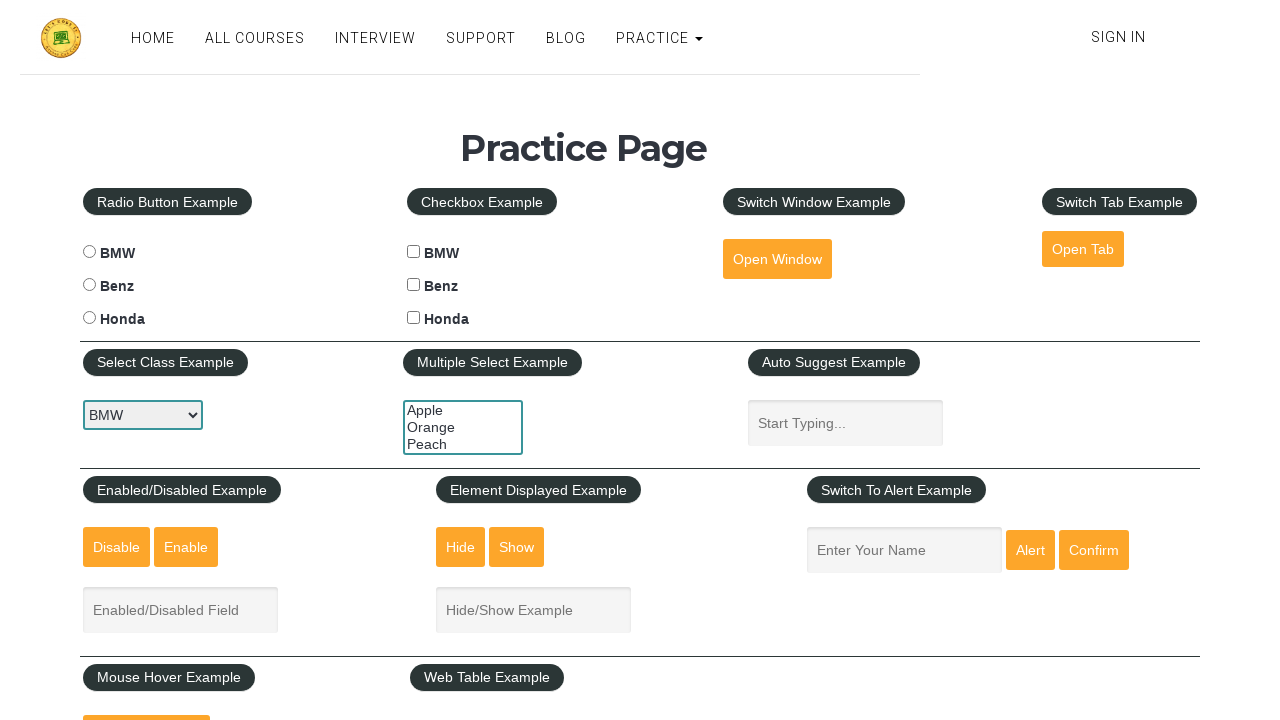

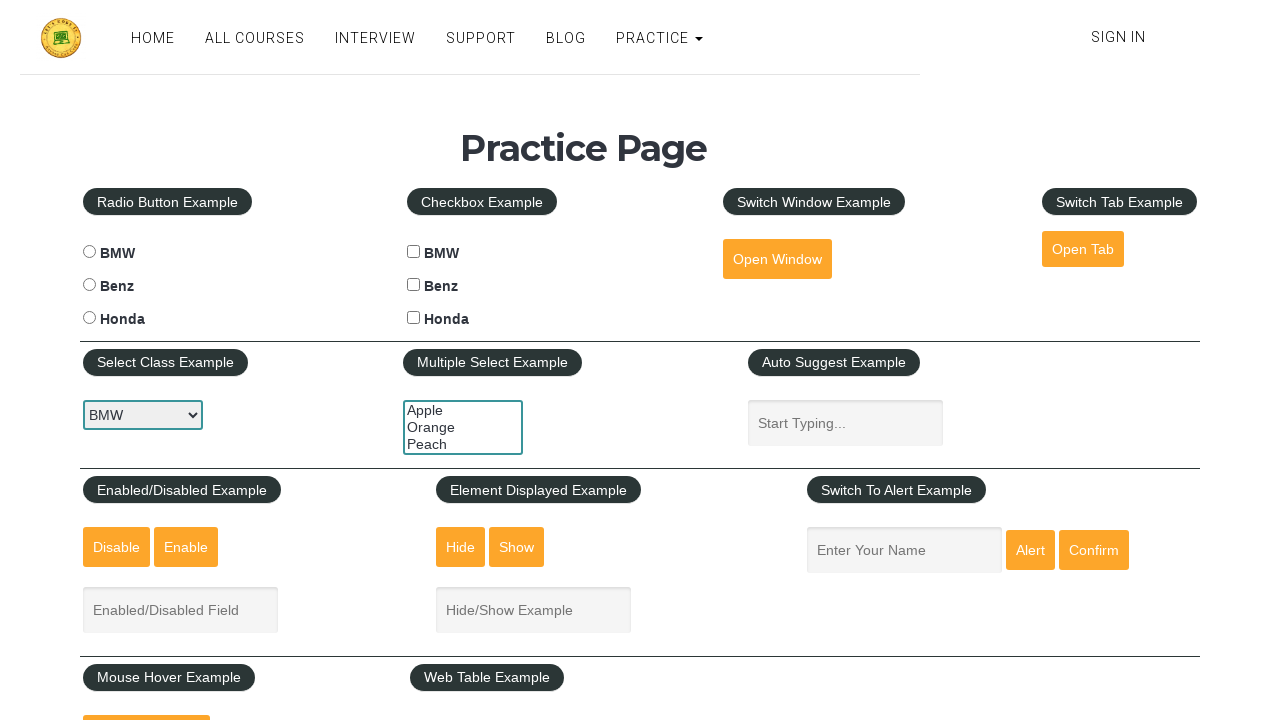